Tests that a todo item is removed if edited to an empty string.

Starting URL: https://demo.playwright.dev/todomvc

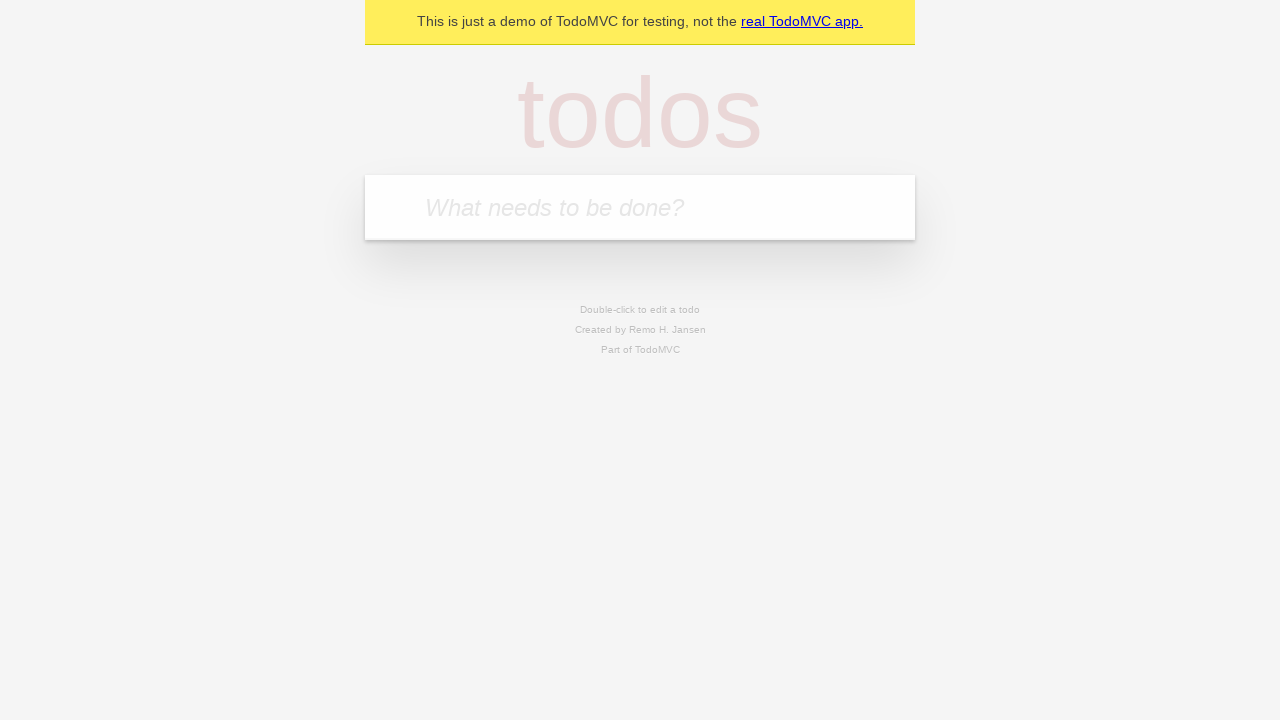

Filled todo input with 'buy some cheese' on internal:attr=[placeholder="What needs to be done?"i]
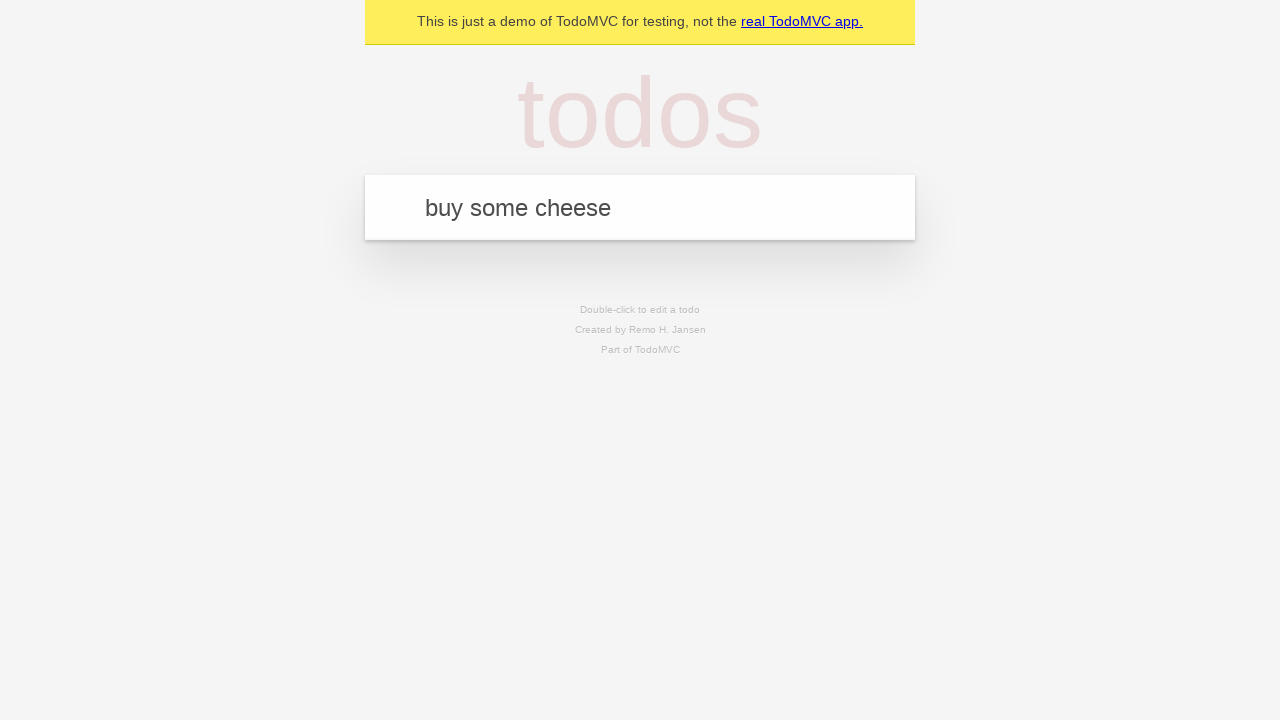

Pressed Enter to create first todo item on internal:attr=[placeholder="What needs to be done?"i]
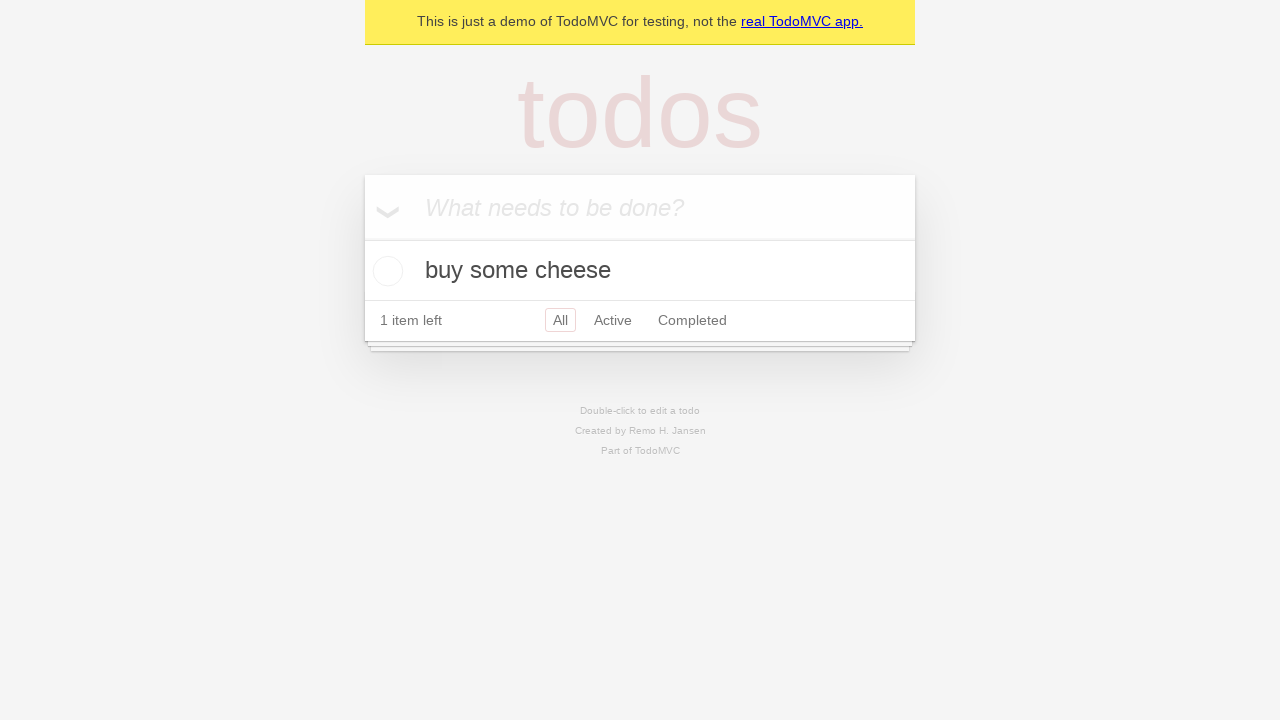

Filled todo input with 'feed the cat' on internal:attr=[placeholder="What needs to be done?"i]
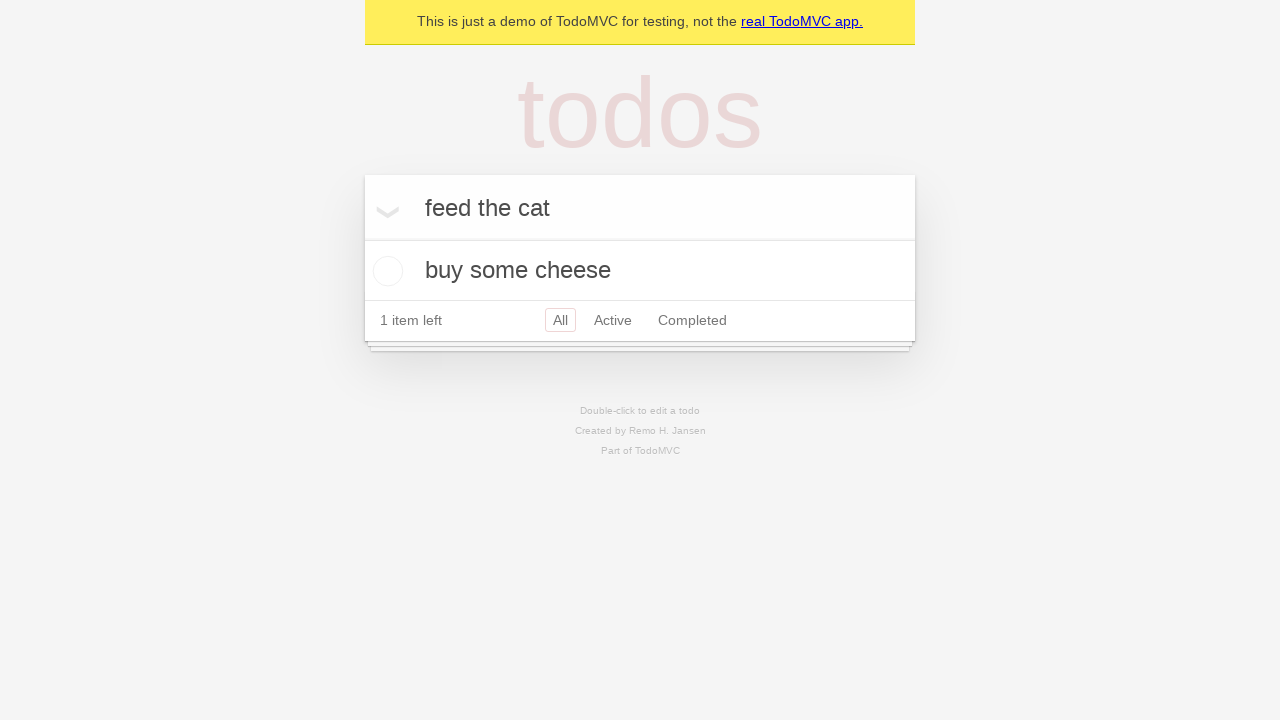

Pressed Enter to create second todo item on internal:attr=[placeholder="What needs to be done?"i]
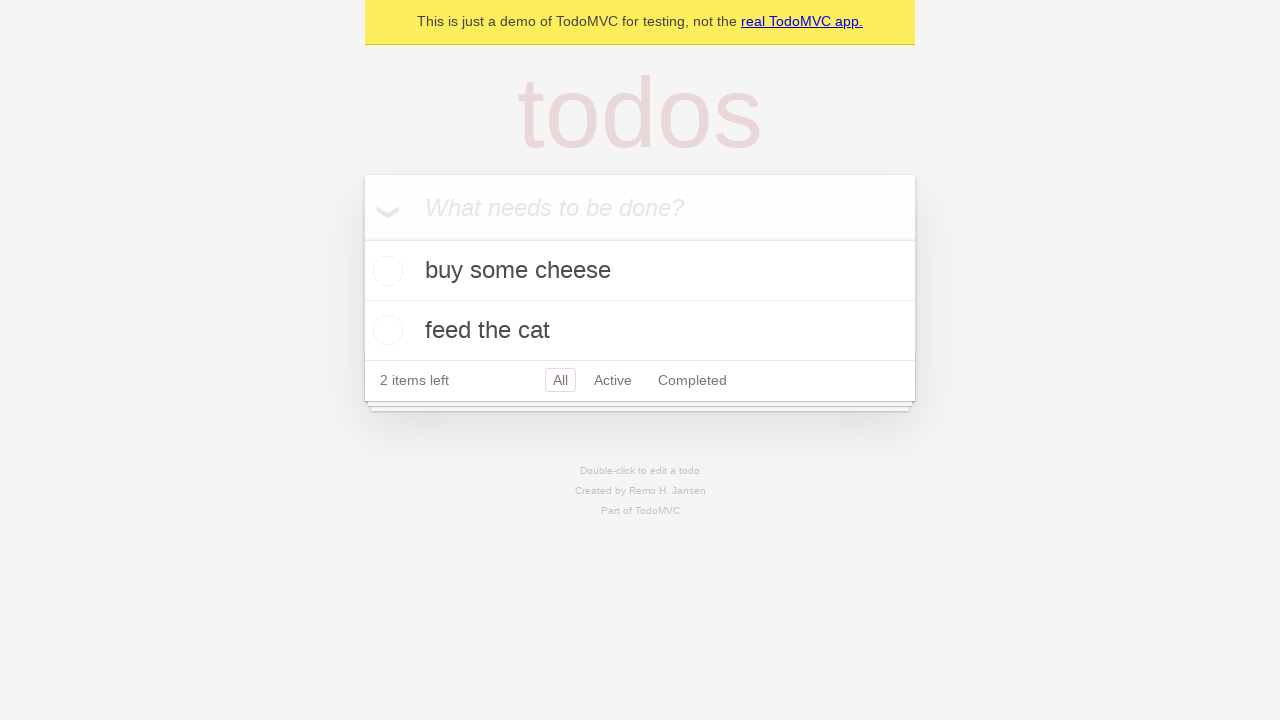

Filled todo input with 'book a doctors appointment' on internal:attr=[placeholder="What needs to be done?"i]
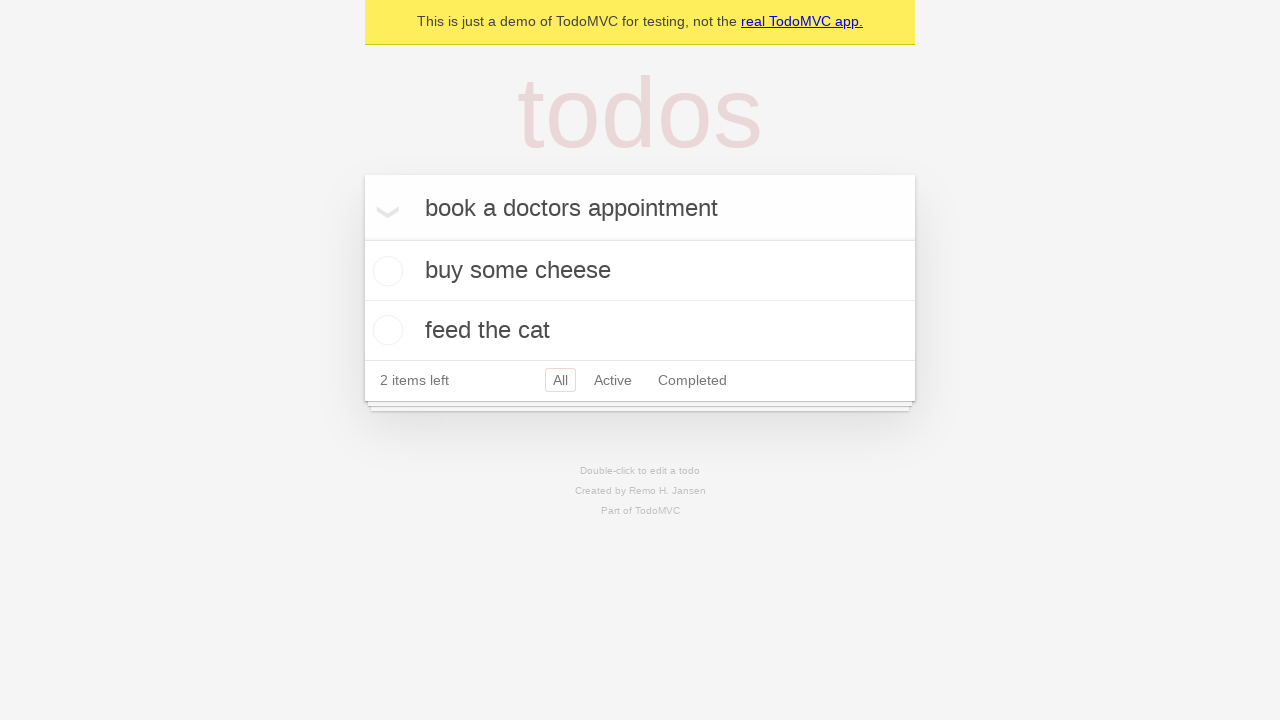

Pressed Enter to create third todo item on internal:attr=[placeholder="What needs to be done?"i]
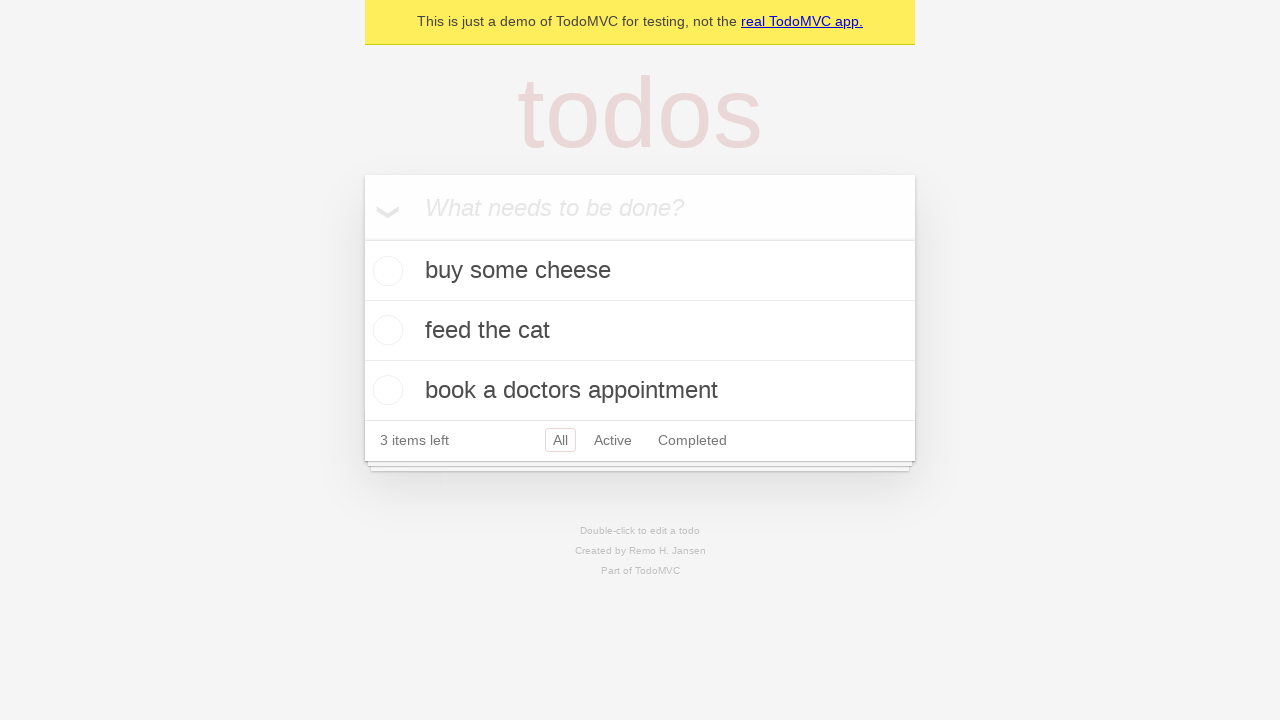

Double-clicked second todo item to enter edit mode at (640, 331) on internal:testid=[data-testid="todo-item"s] >> nth=1
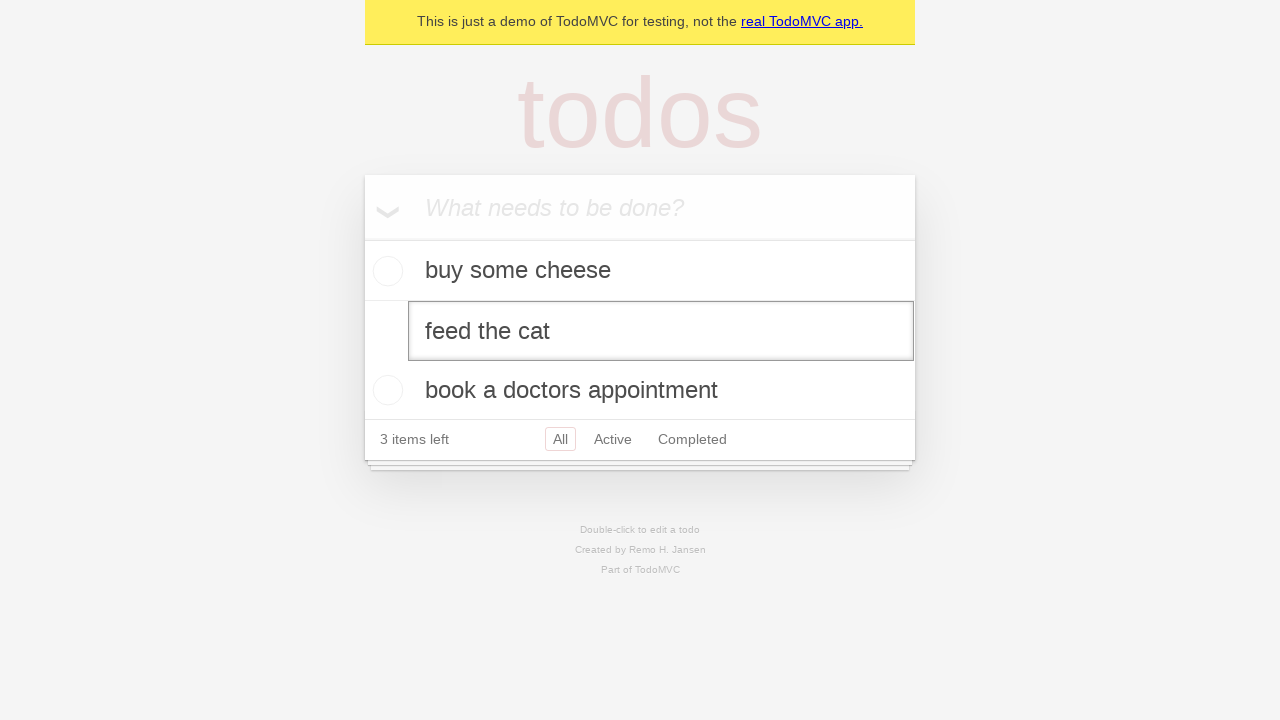

Cleared the todo item text to empty string on internal:testid=[data-testid="todo-item"s] >> nth=1 >> internal:role=textbox[nam
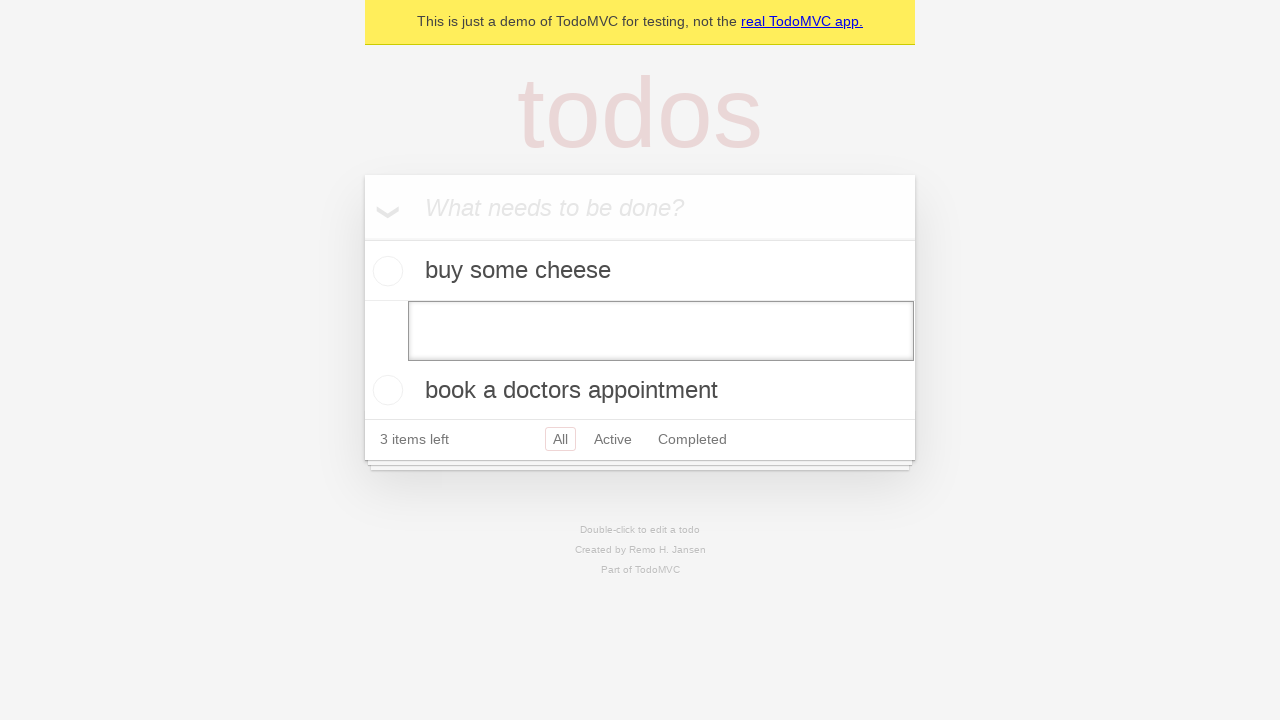

Pressed Enter to confirm edit with empty text, removing the todo item on internal:testid=[data-testid="todo-item"s] >> nth=1 >> internal:role=textbox[nam
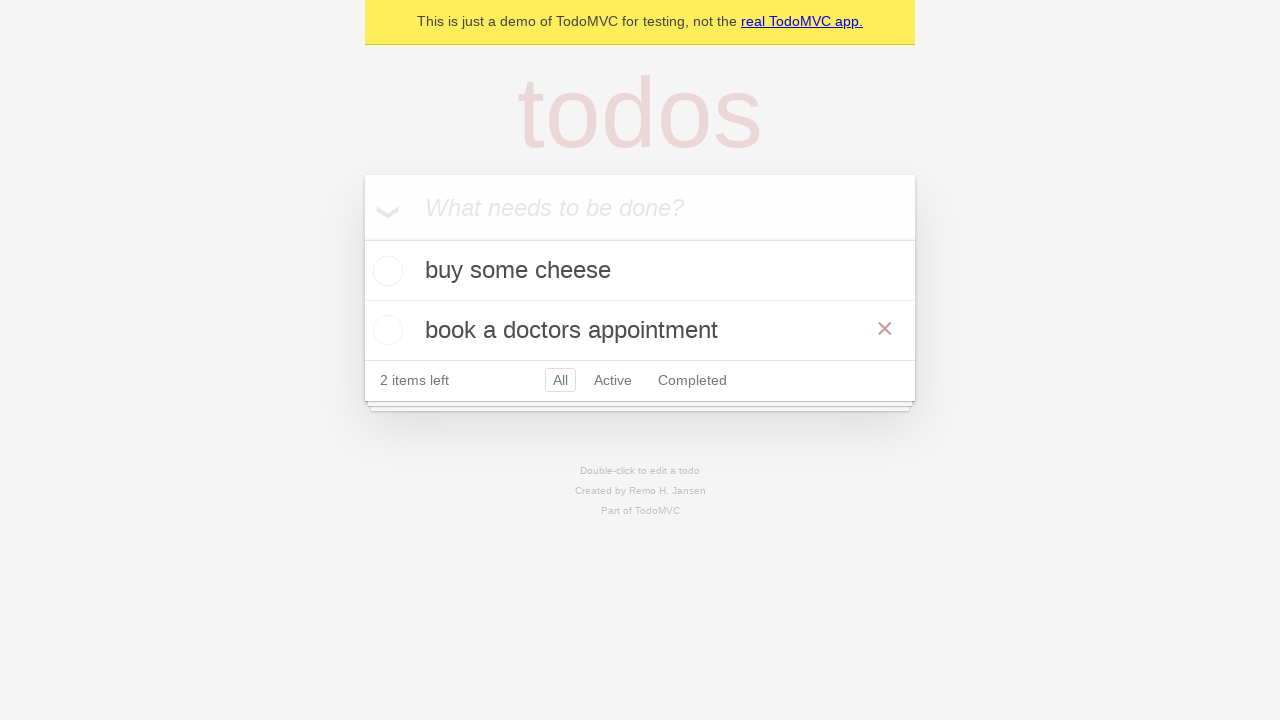

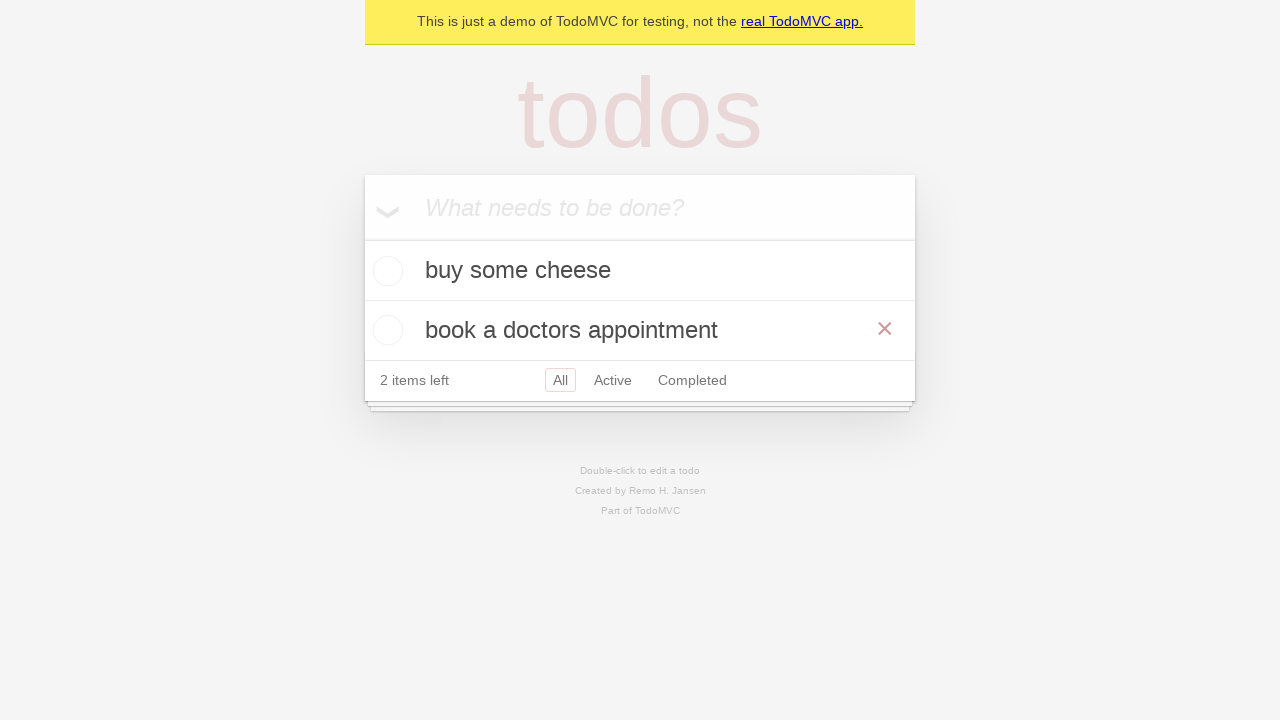